Tests mouse input events on a training page by performing single click, double click, and right-click (context click) actions, then verifying the active element text changes accordingly.

Starting URL: https://v1.training-support.net/selenium/input-events

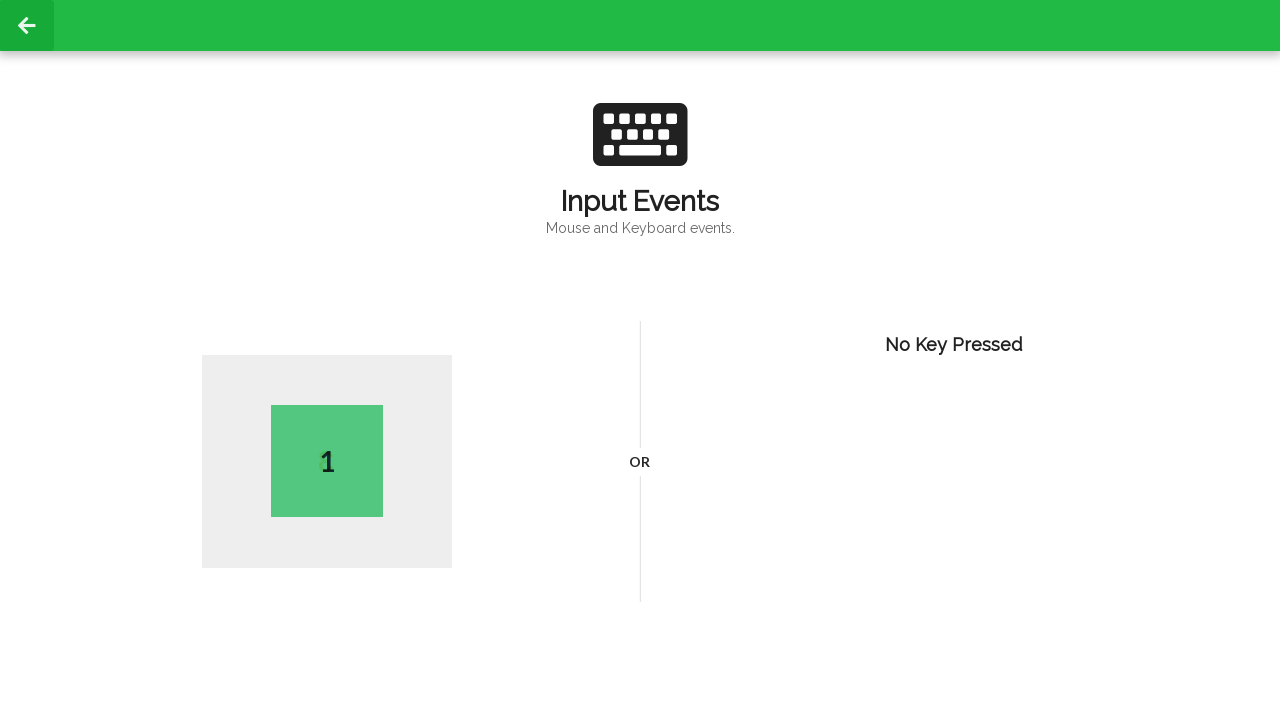

Performed single left click on page body at (640, 360) on body
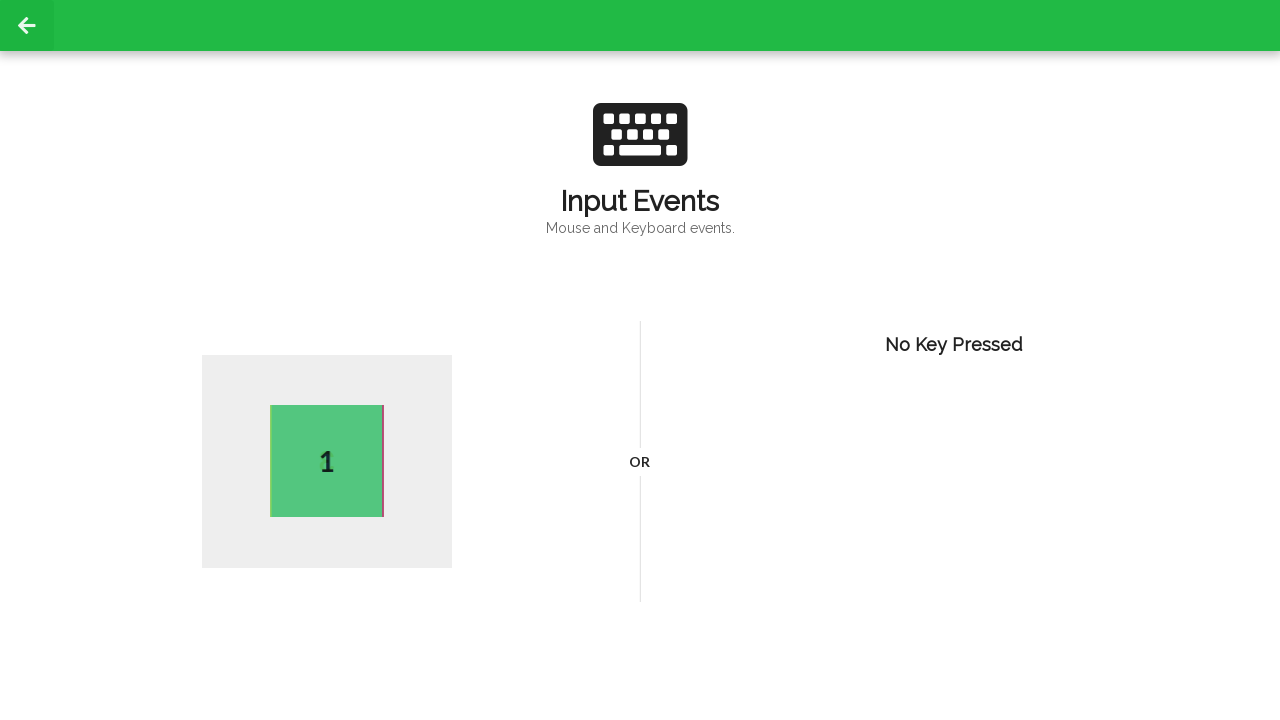

Waited 1000ms after single click
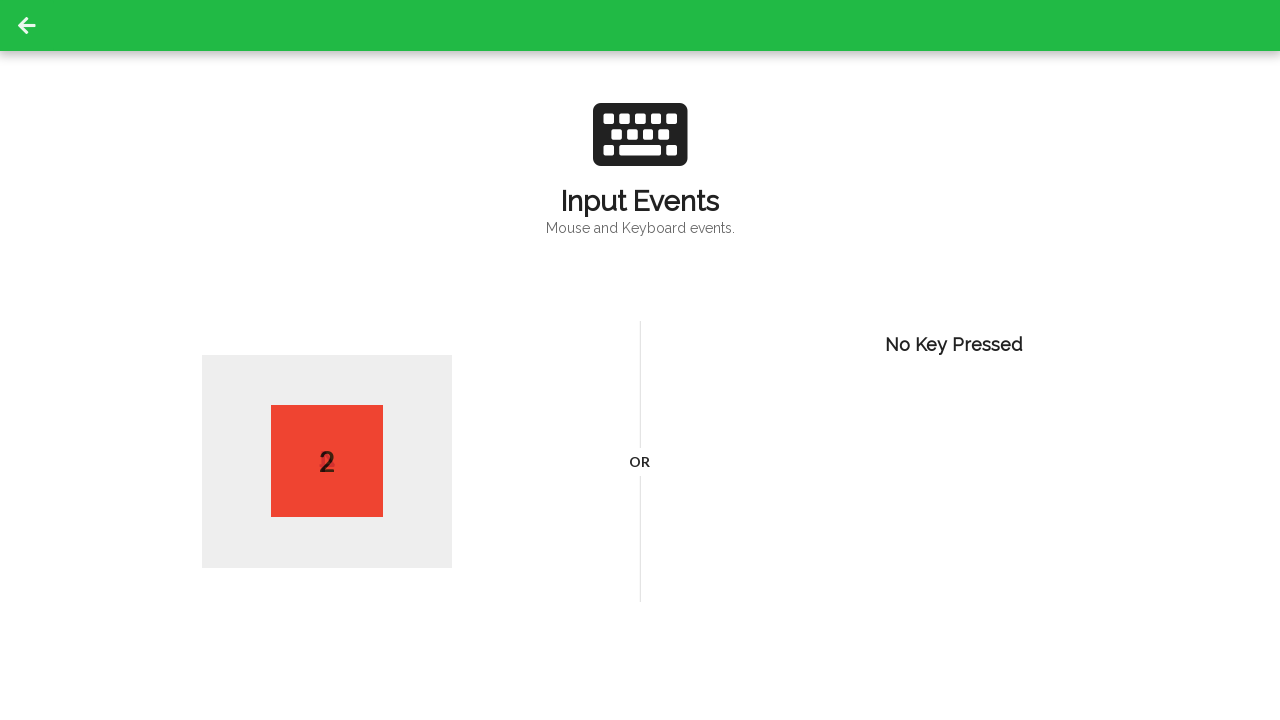

Verified active element is present after single click
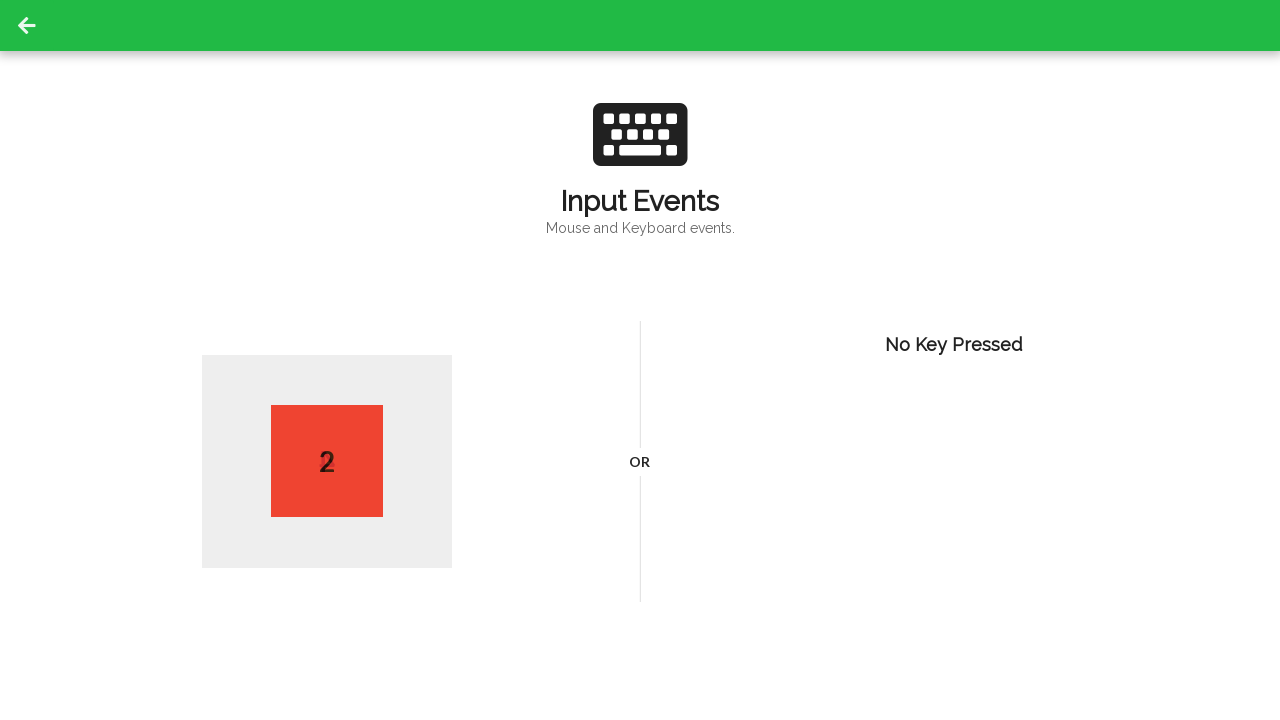

Performed double click on page body at (640, 360) on body
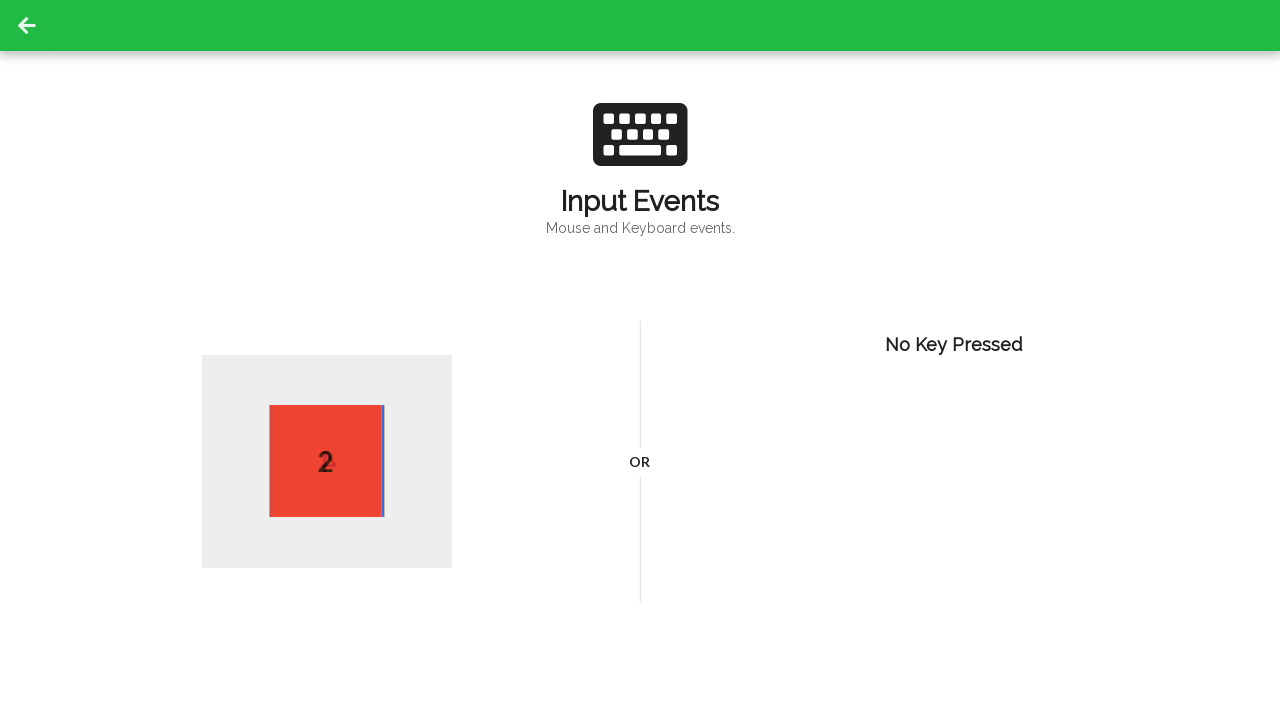

Waited 1000ms after double click
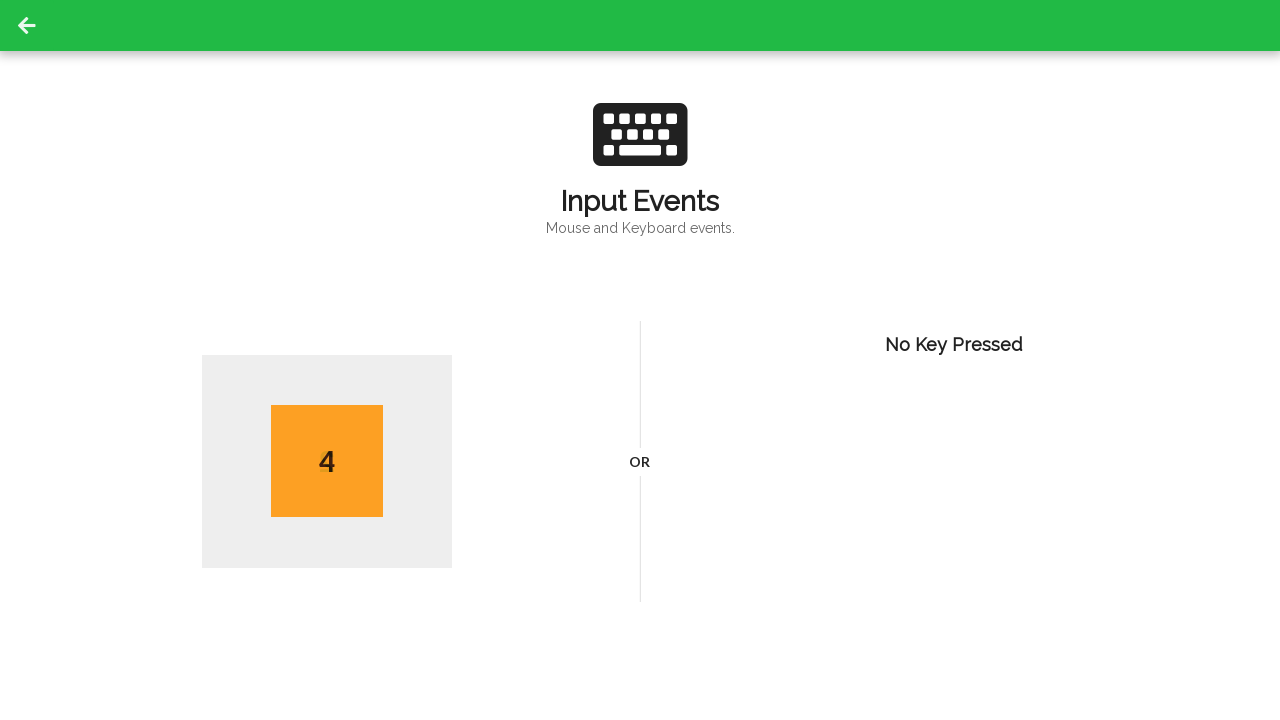

Verified active element is present after double click
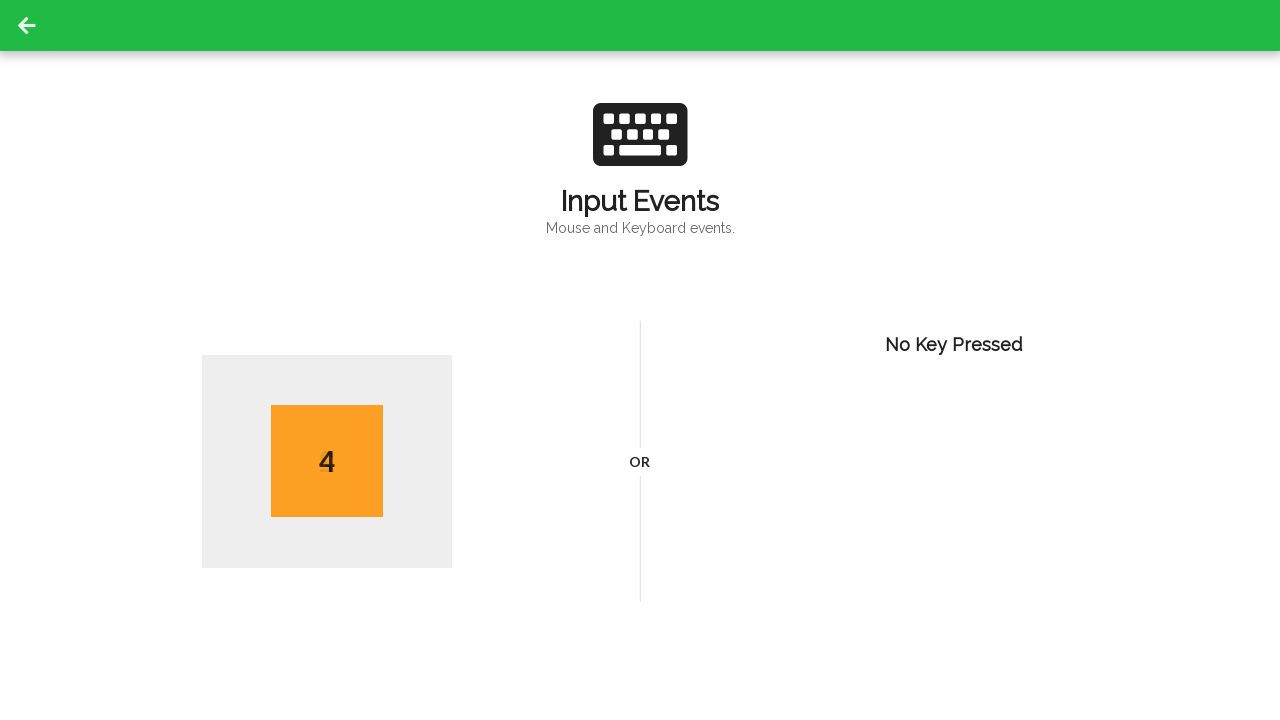

Performed right-click (context click) on page body at (640, 360) on body
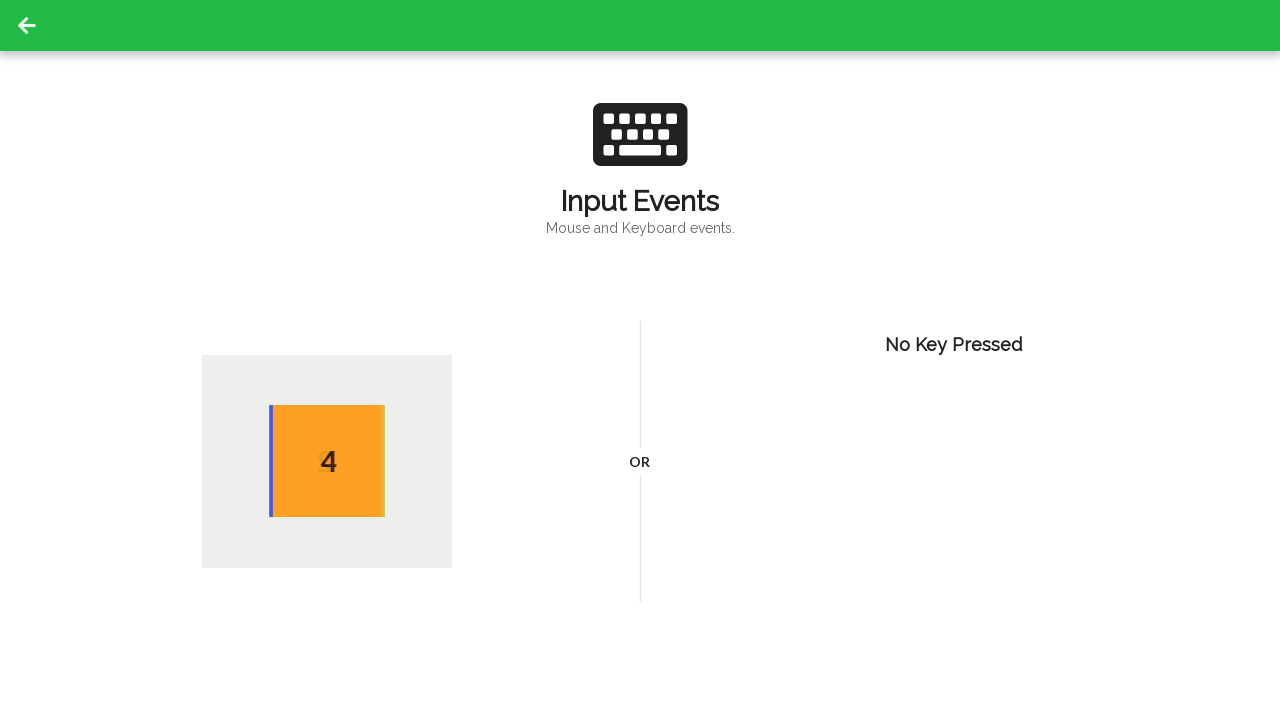

Waited 1000ms after right-click
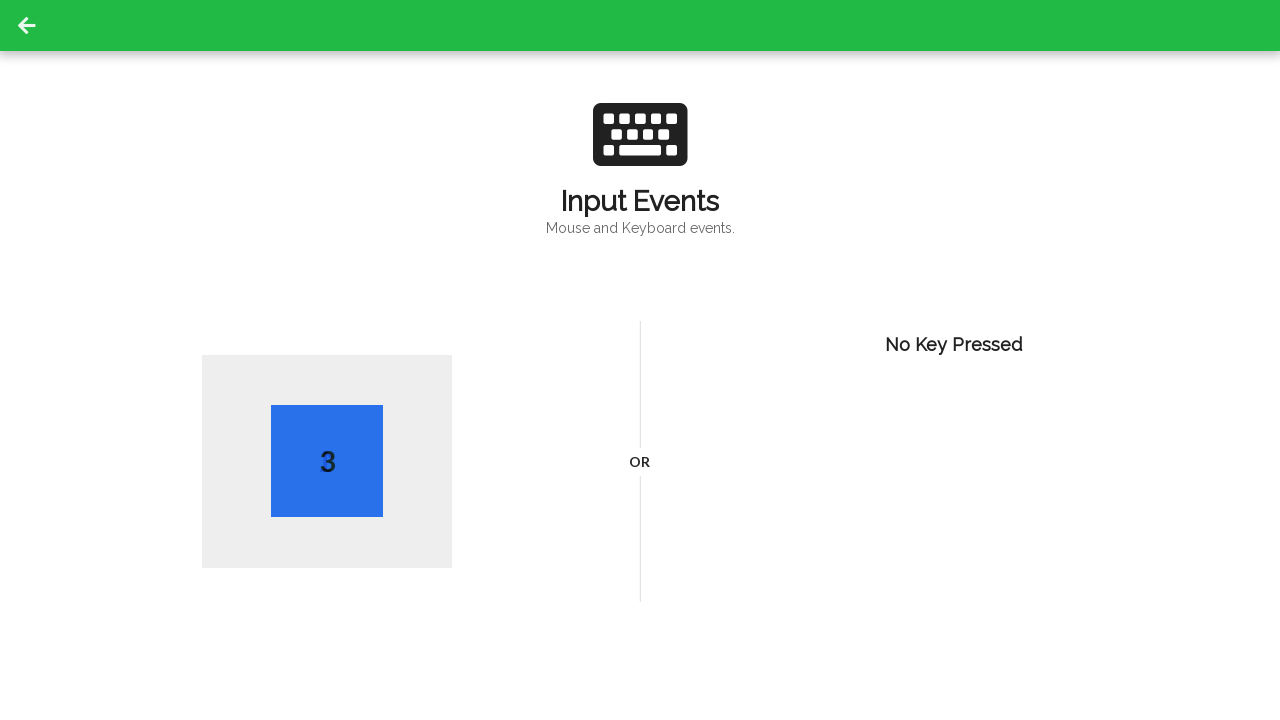

Verified active element is present after right-click
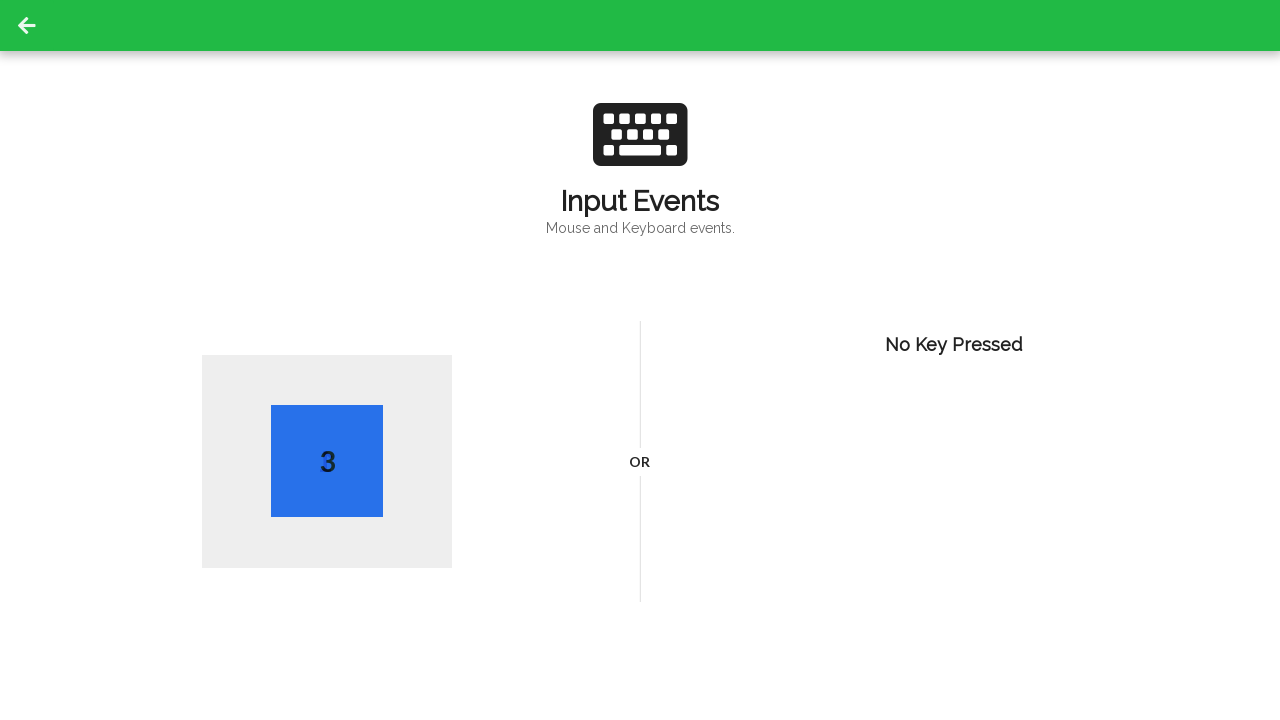

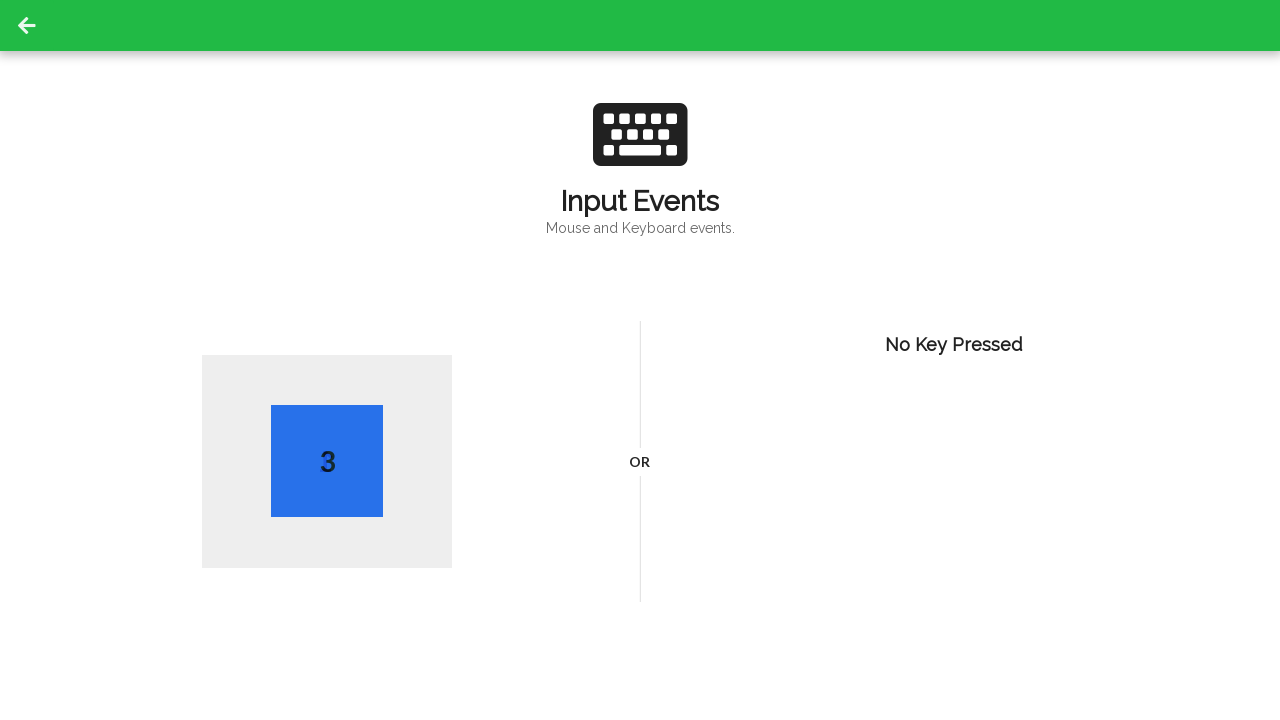